Navigates to a training website and uses hover actions to navigate through nested menus to click on SQL Certification Training

Starting URL: http://greenstech.in/selenium-course-content.html

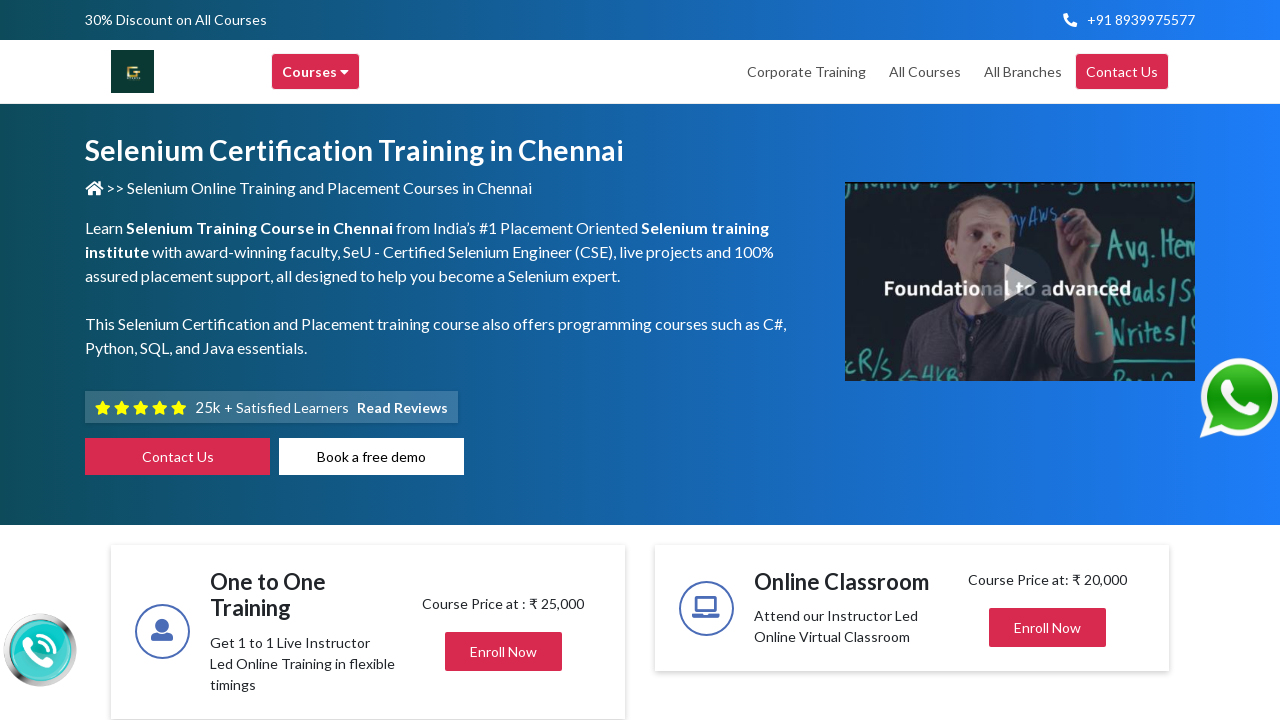

Hovered over Courses menu at (316, 72) on xpath=//div[text()='Courses ']
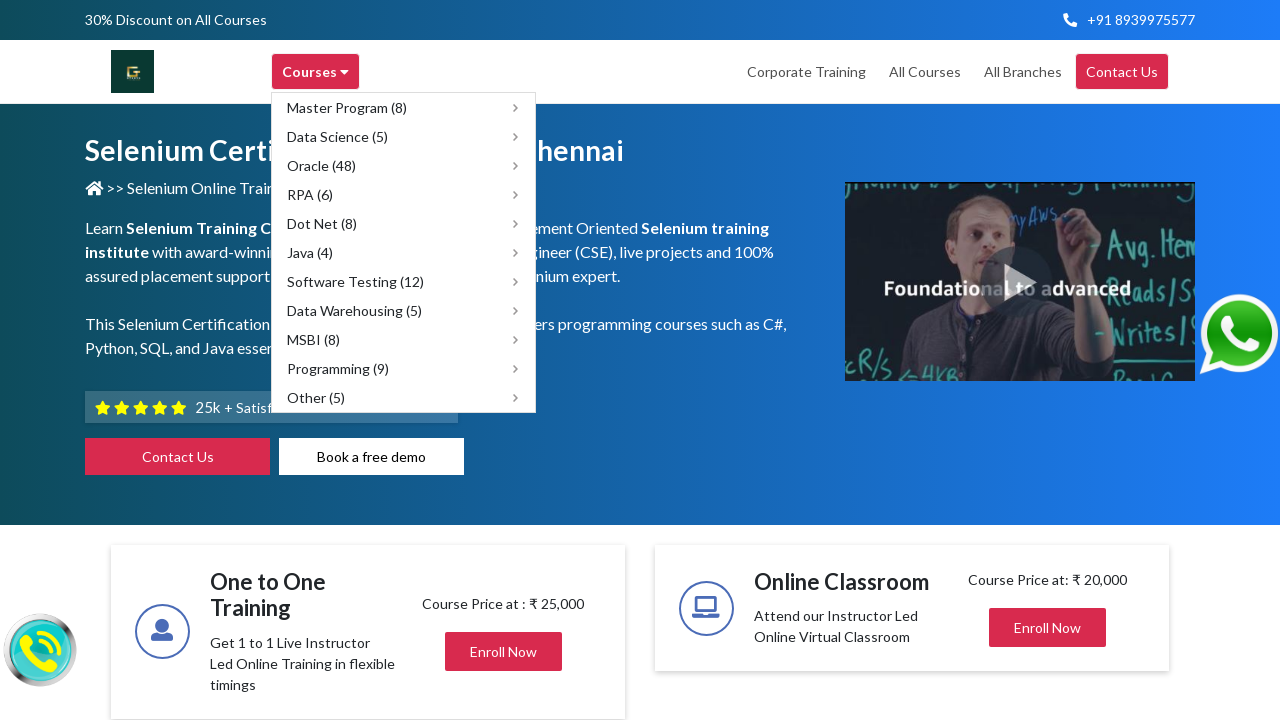

Hovered over Oracle submenu at (322, 166) on xpath=//span[text()='Oracle (48)']
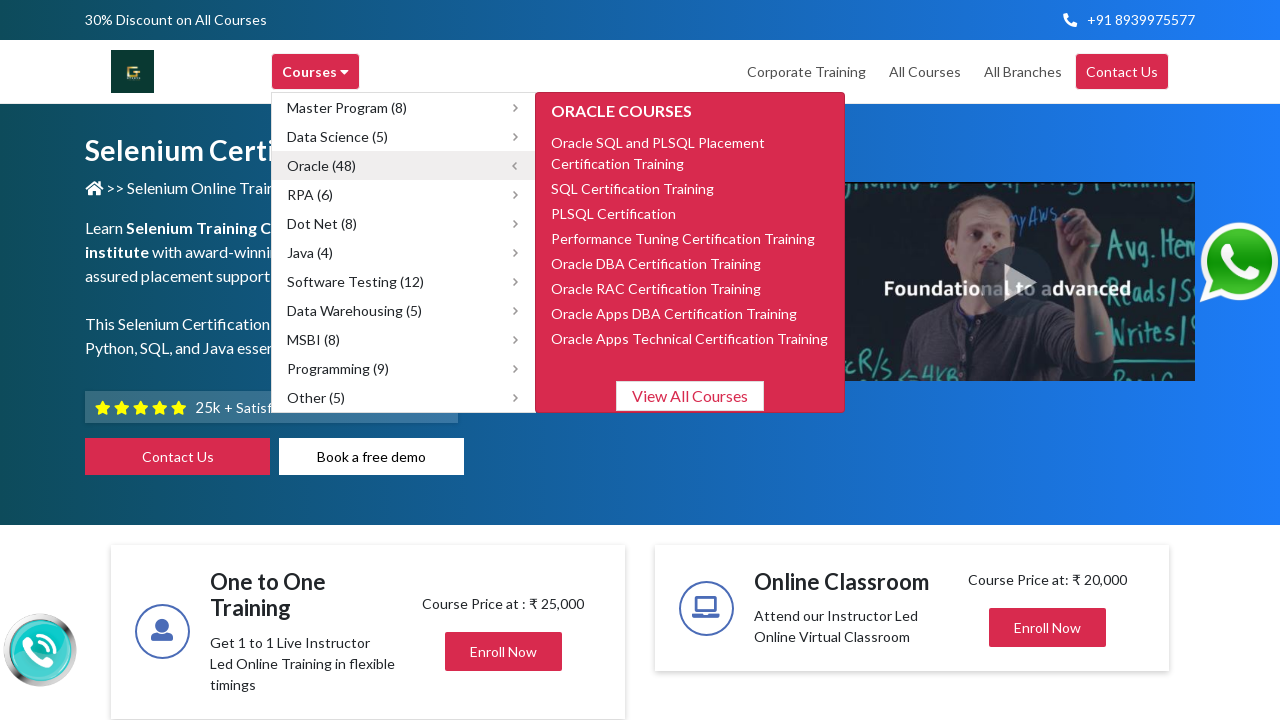

Clicked on SQL Certification Training at (632, 188) on xpath=//span[text()='SQL Certification Training']
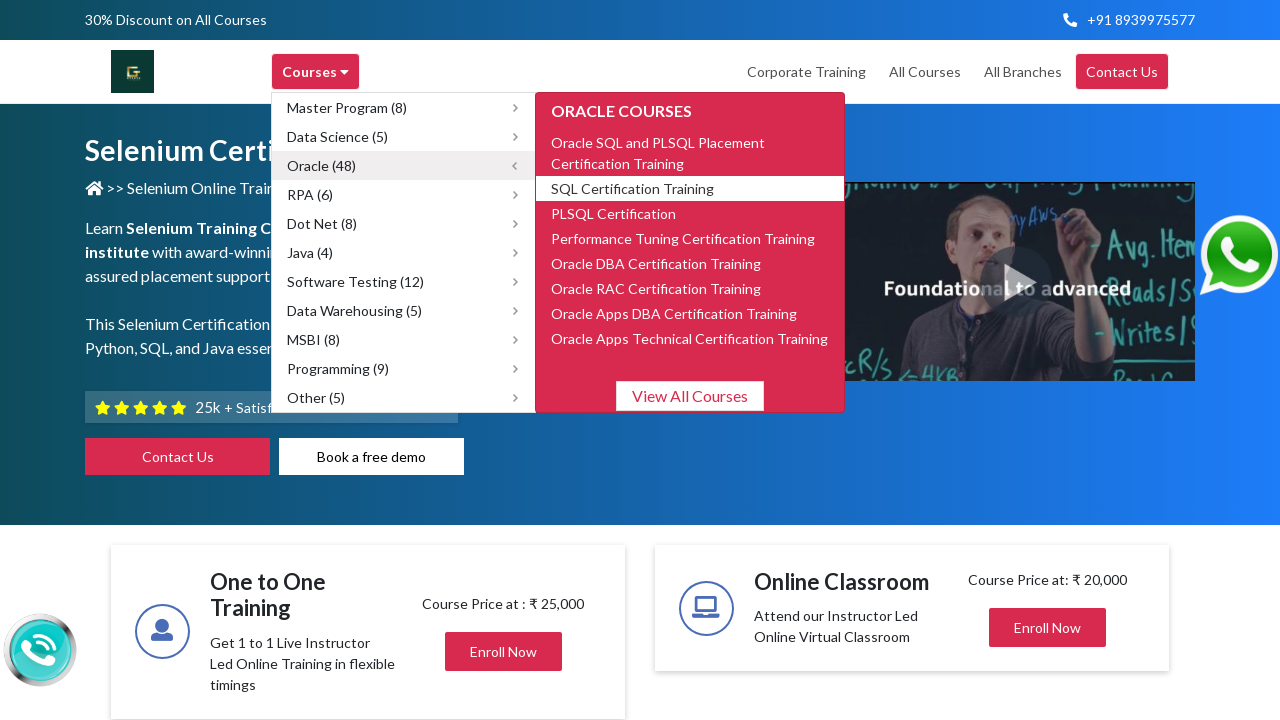

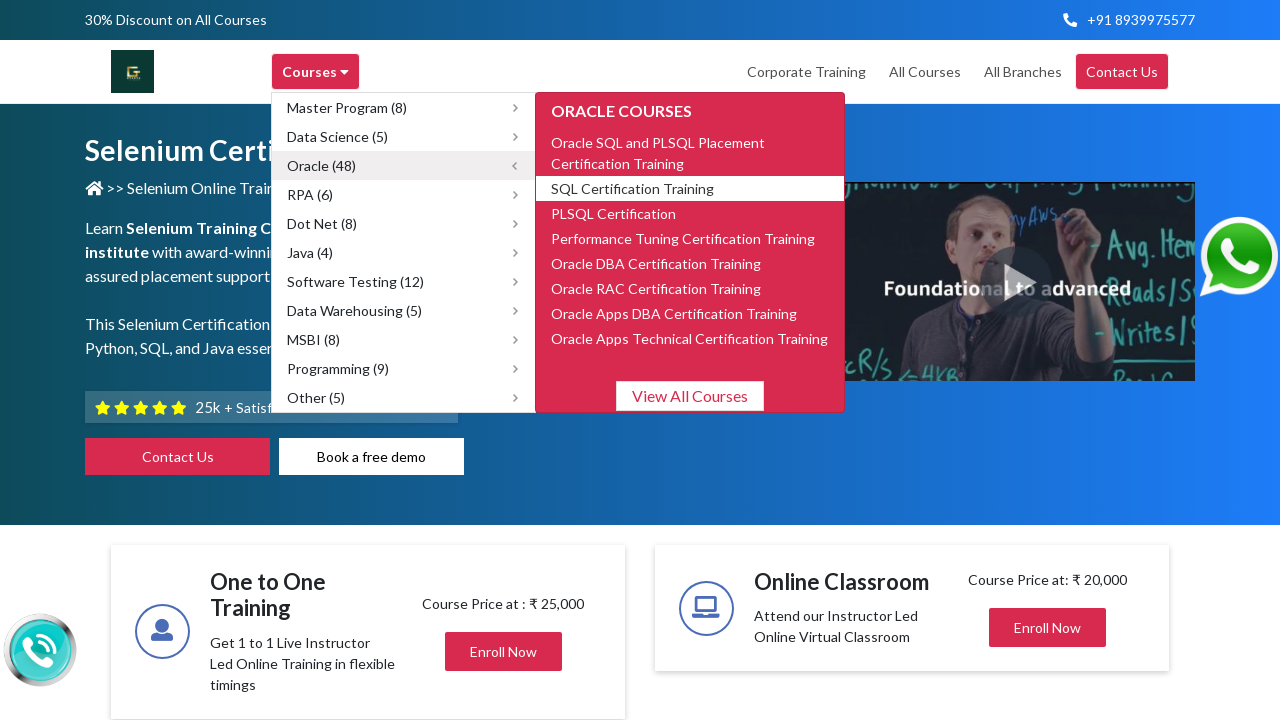